Tests Target.com search functionality by entering a product search term and clicking the search button

Starting URL: https://www.target.com/

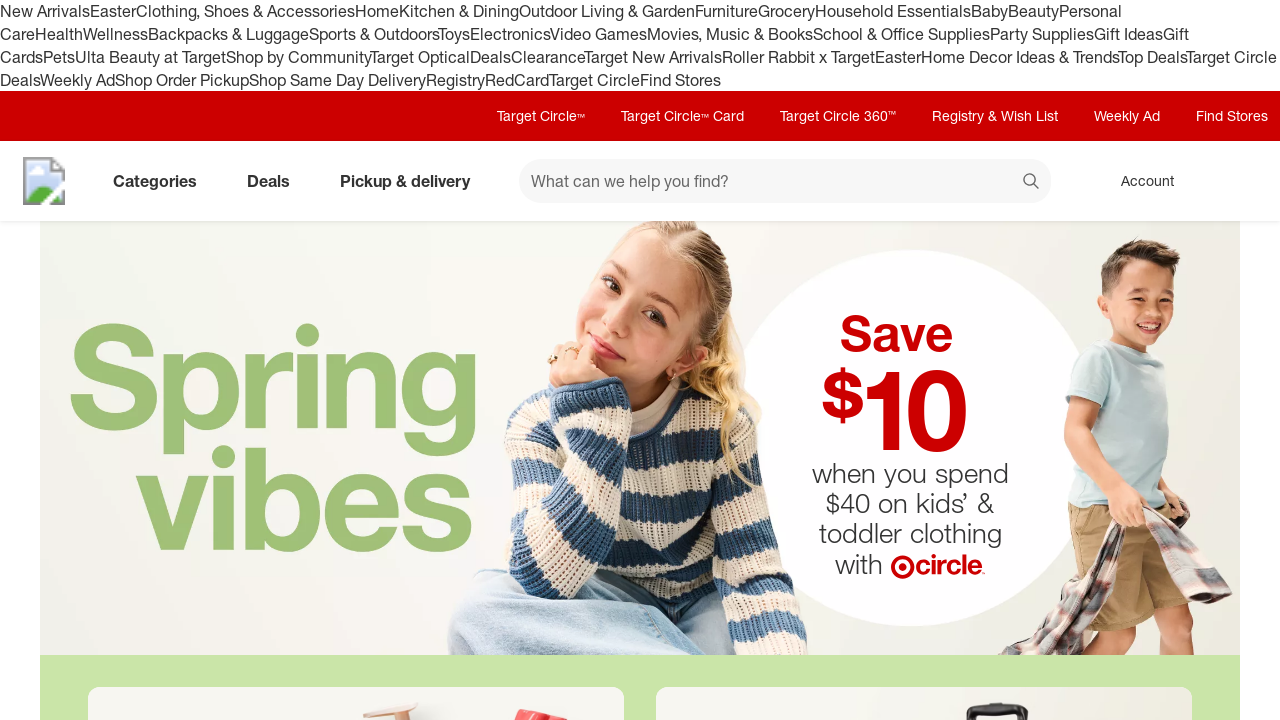

Filled search input with 'wireless headphones' on #search
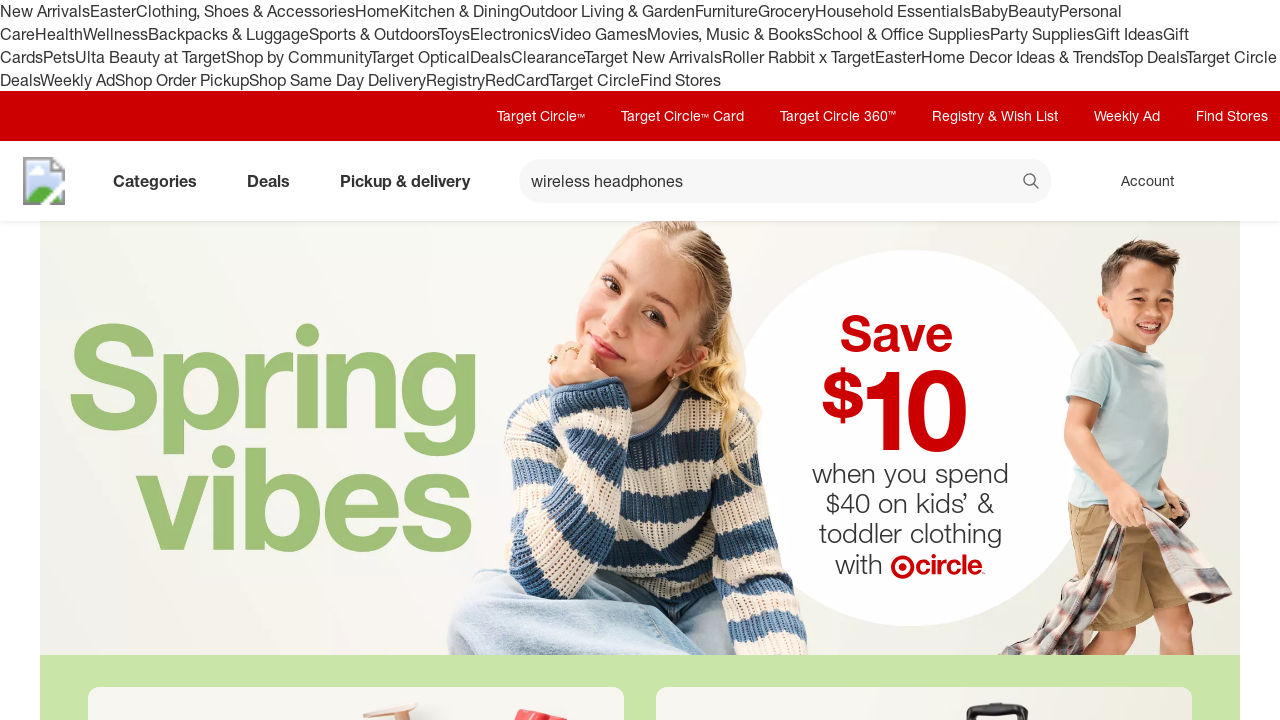

Clicked search button at (1032, 183) on xpath=//button[@data-test='@web/Search/SearchButton']
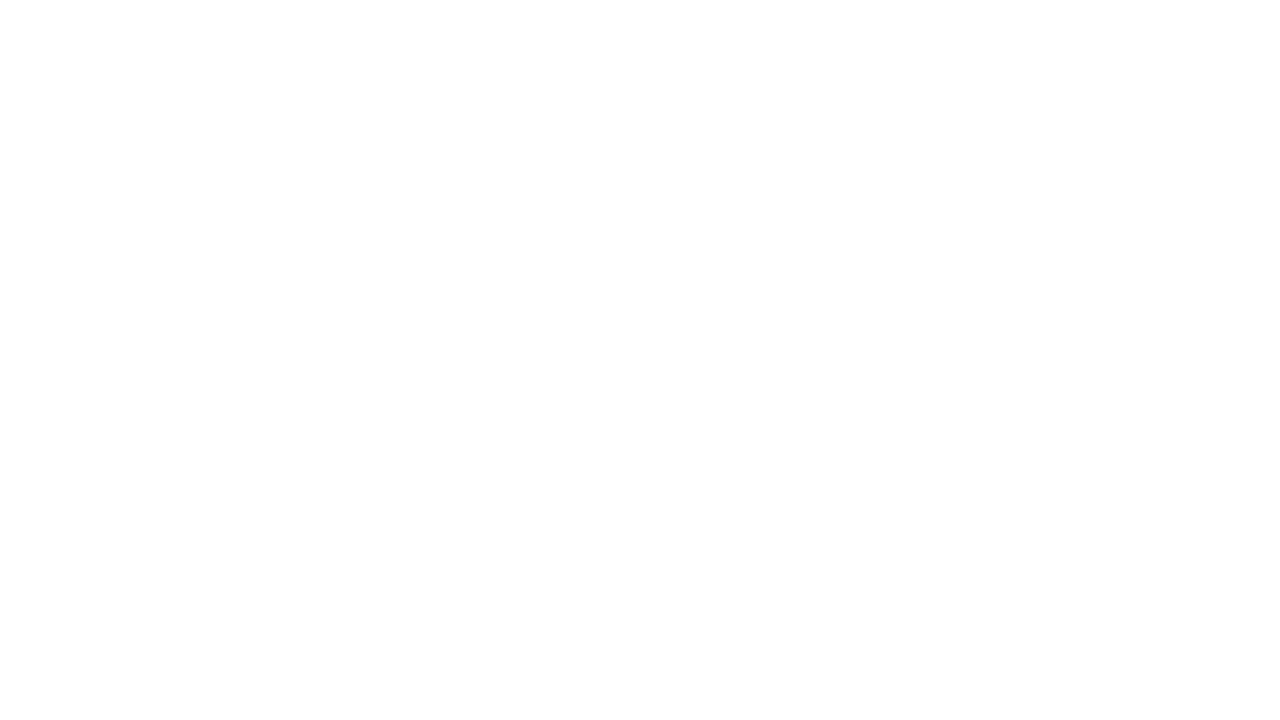

Search results page loaded successfully
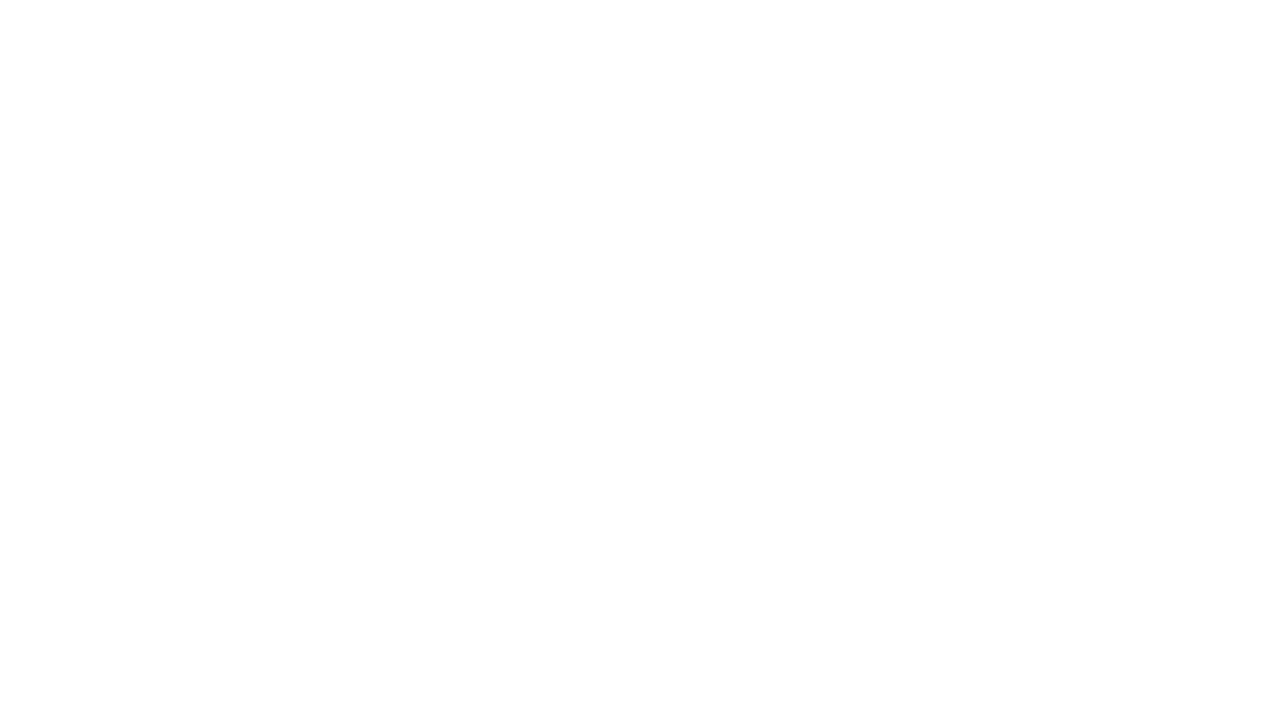

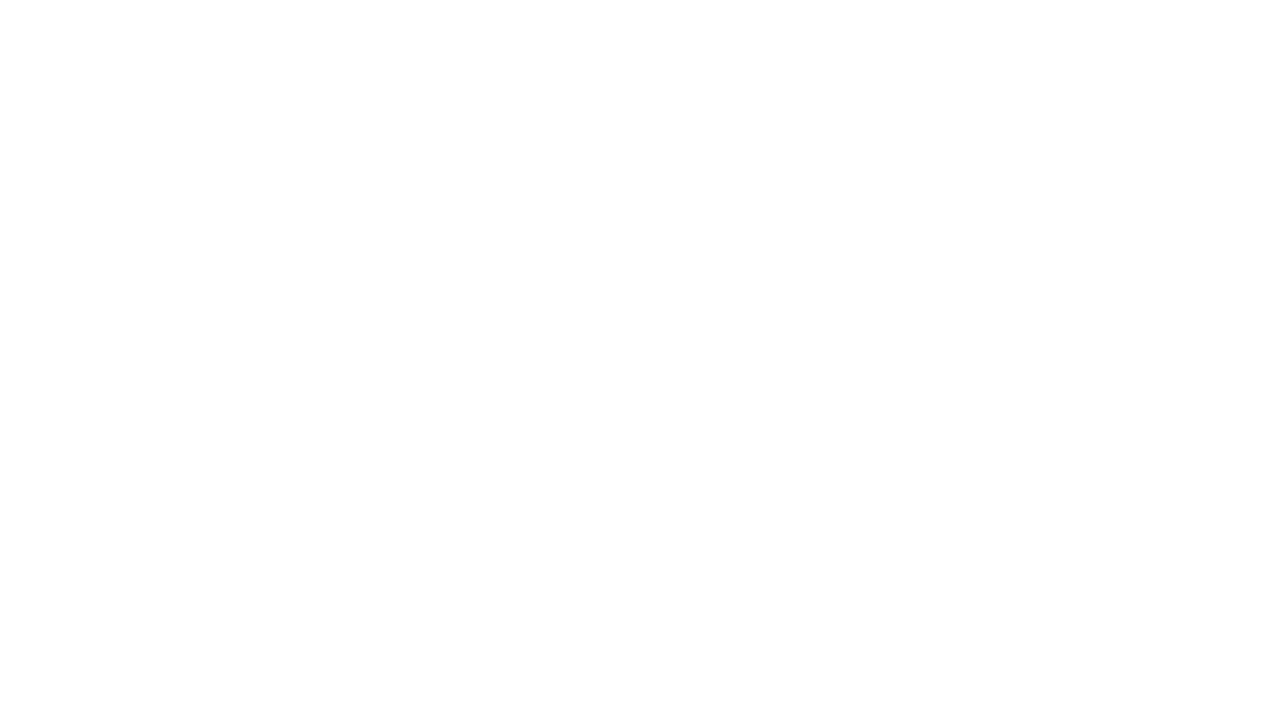